Tests the text box form on DemoQA by filling in form fields

Starting URL: https://demoqa.com/text-box

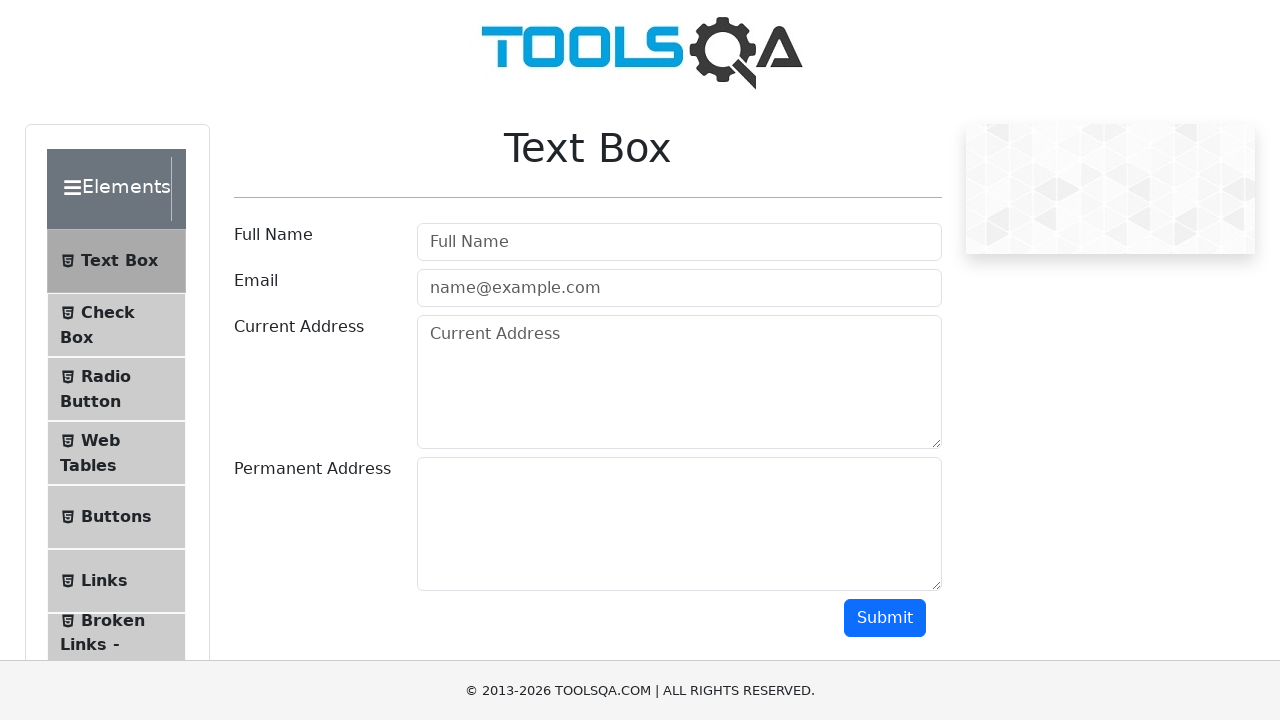

Filled in full name field with 'John Doe' on #userName
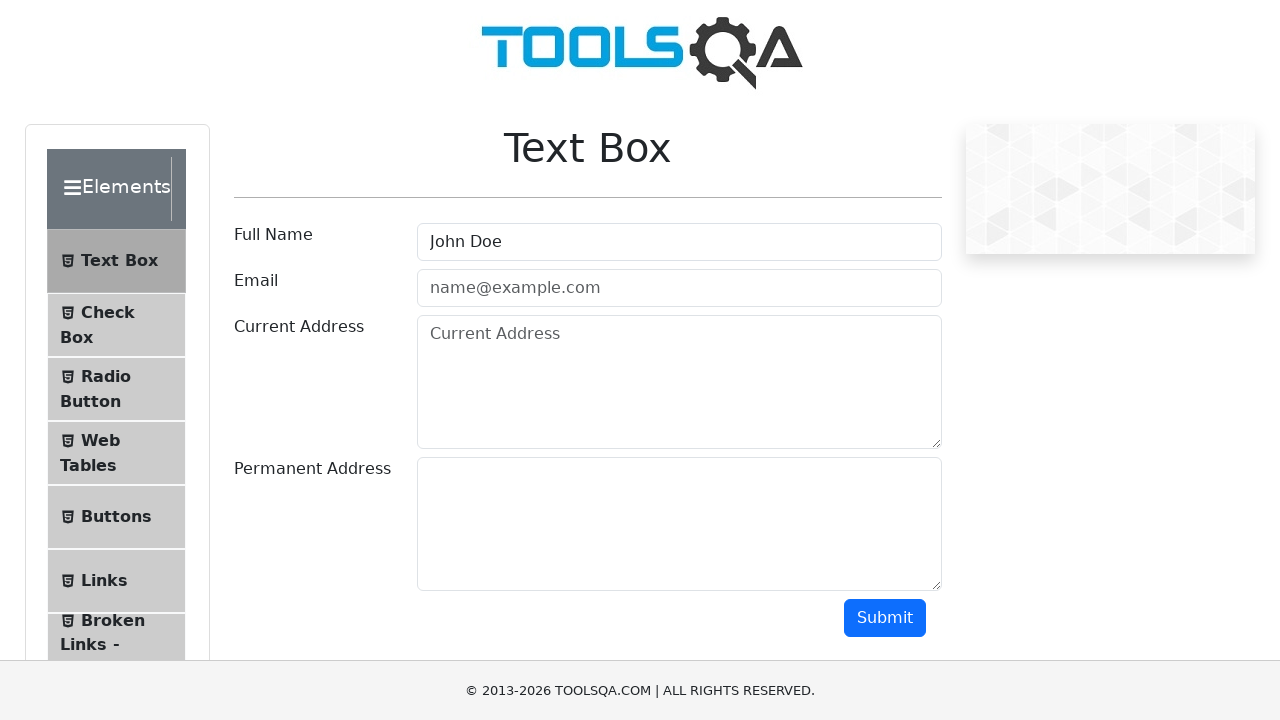

Filled in email field with 'johndoe@example.com' on #userEmail
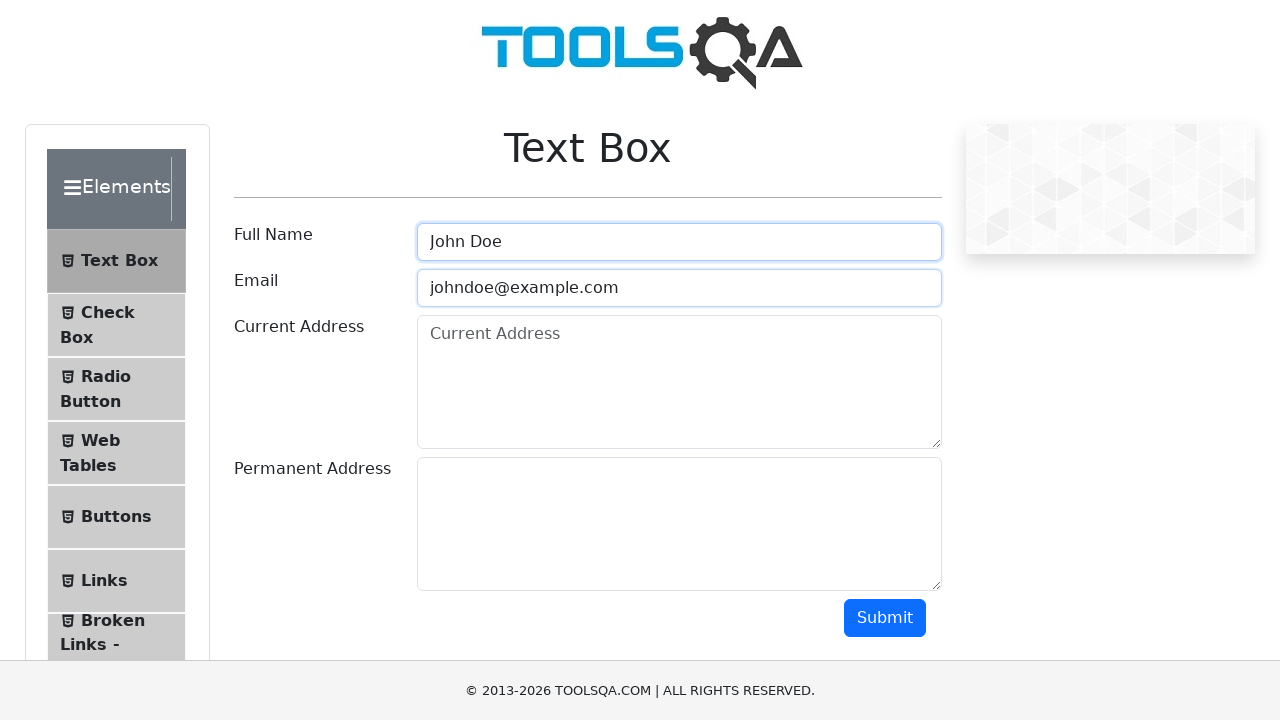

Filled in current address field with '123 Main Street, New York, NY 10001' on #currentAddress
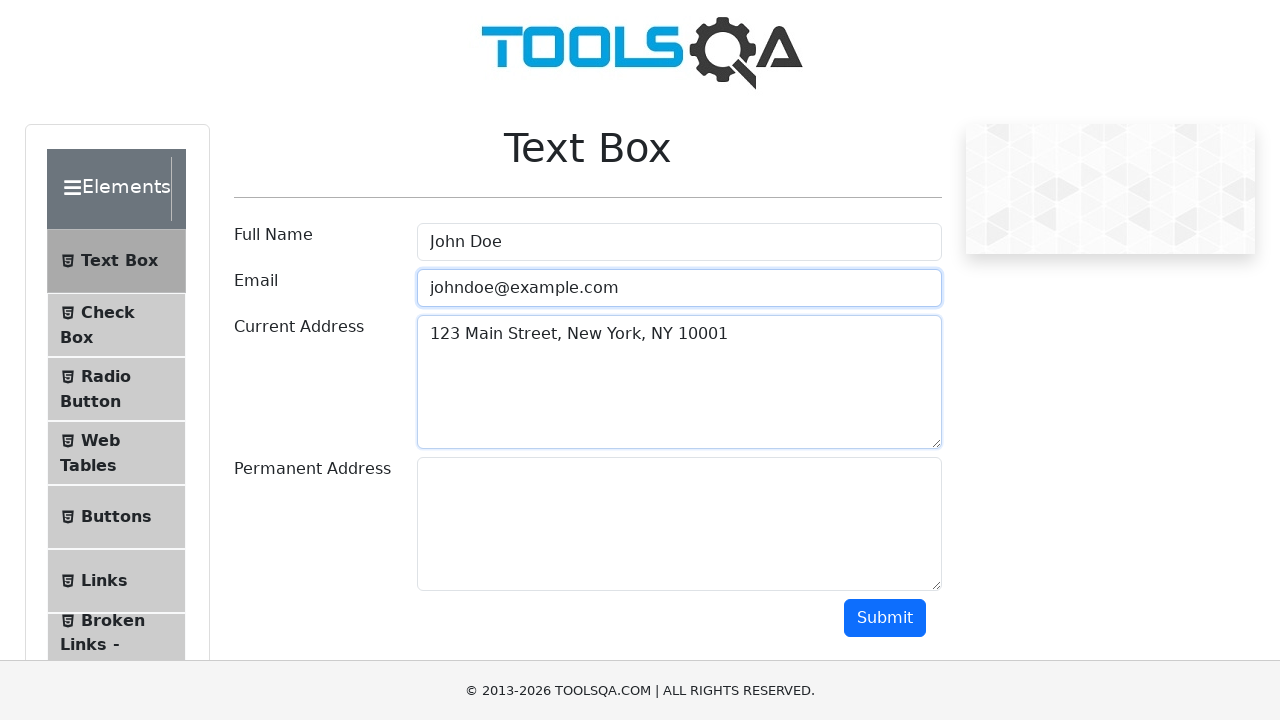

Filled in permanent address field with '456 Oak Avenue, Los Angeles, CA 90001' on #permanentAddress
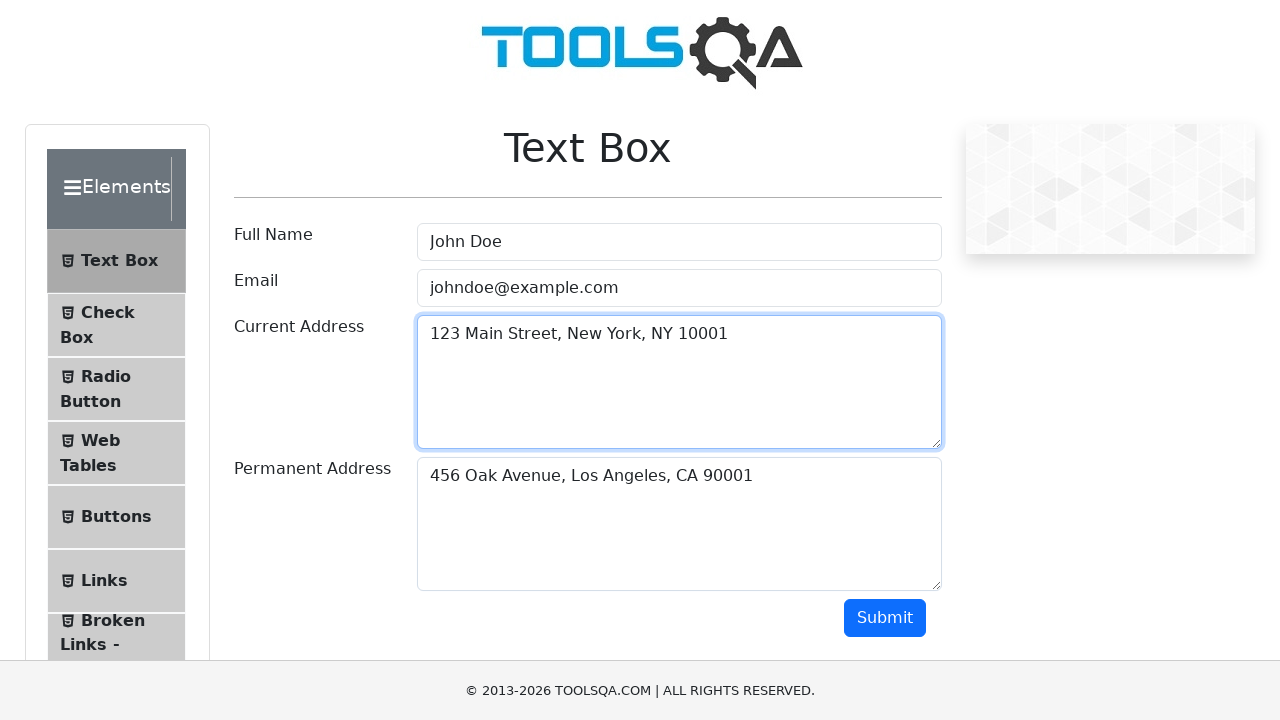

Clicked the submit button at (885, 618) on #submit
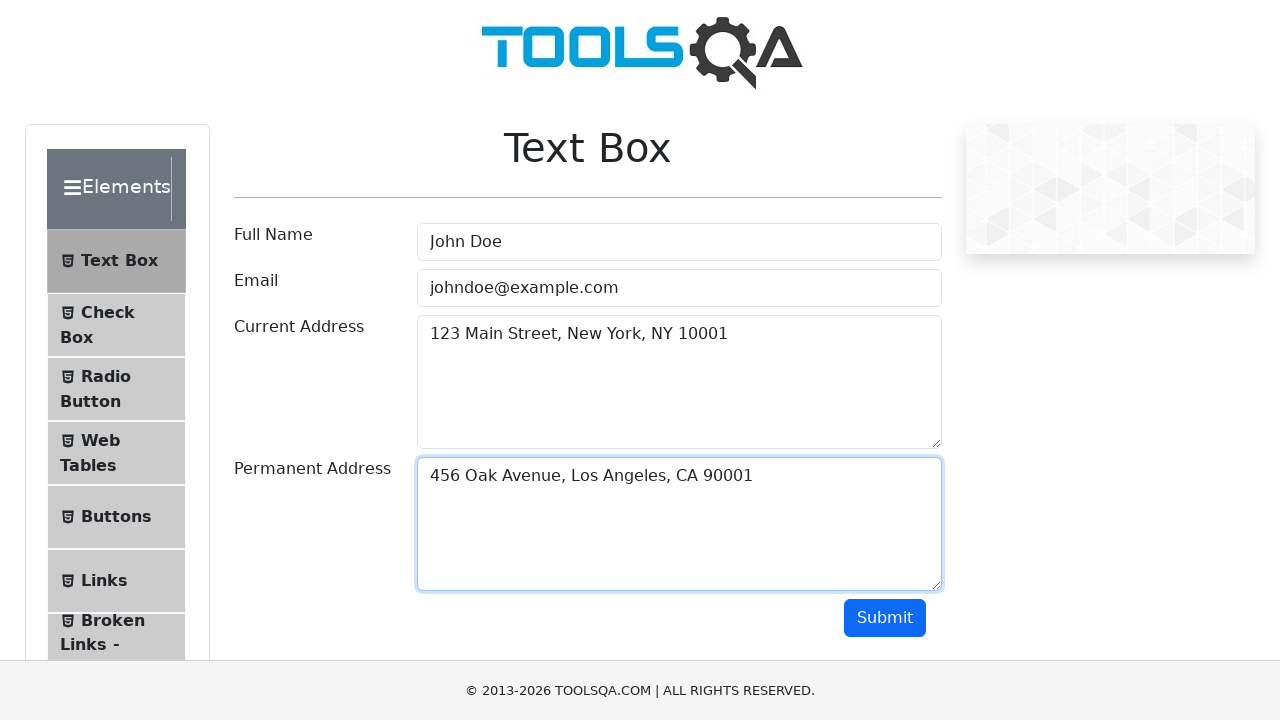

Output section loaded successfully
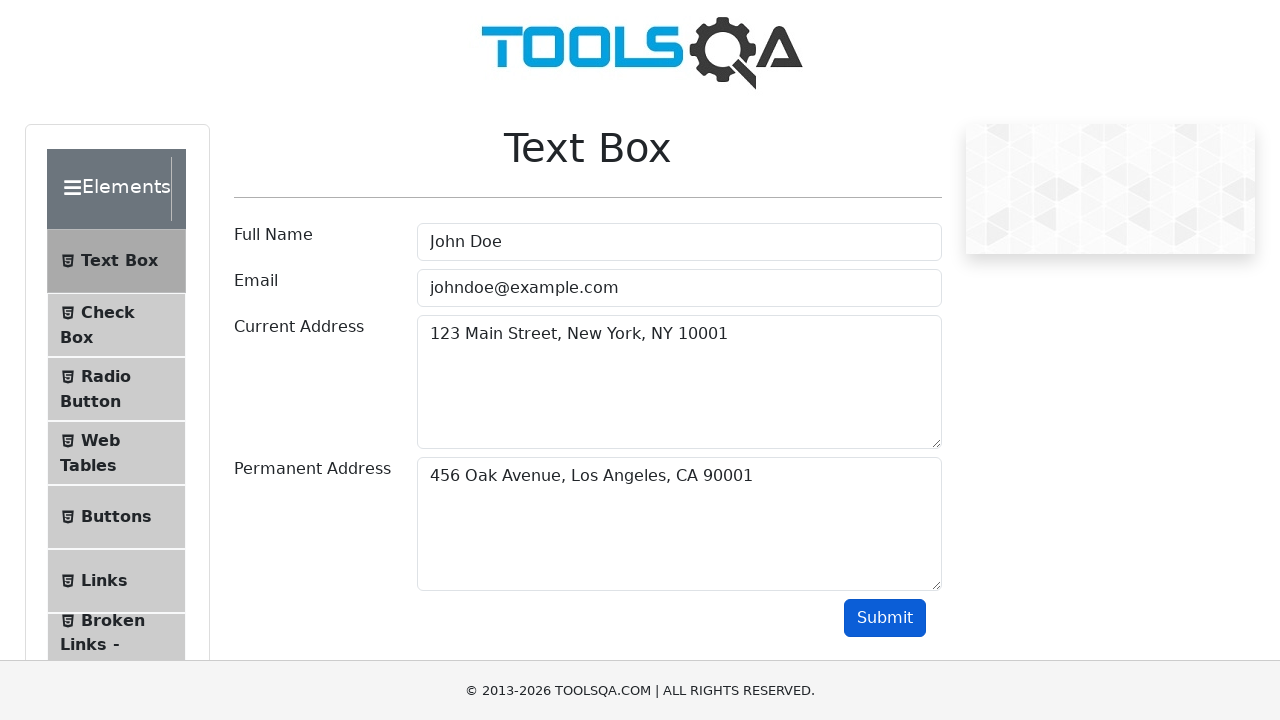

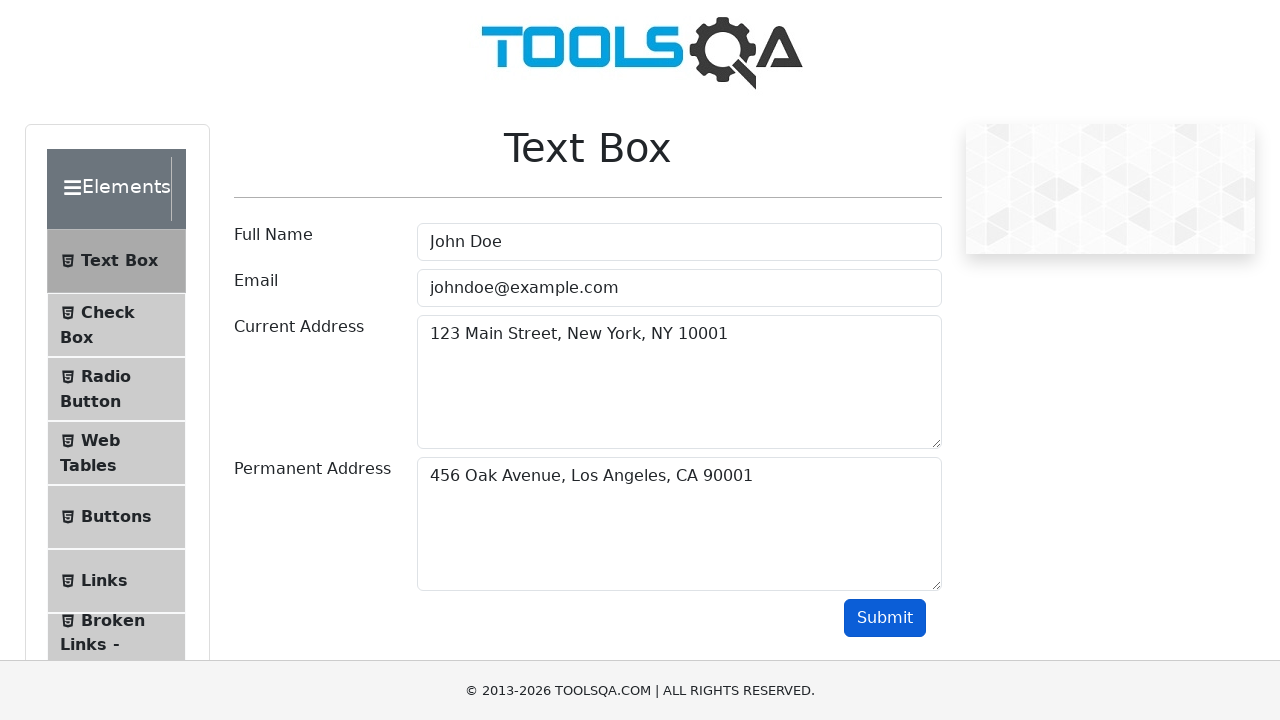